Verifies that an email input element is displayed on the page

Starting URL: https://www.selenium.dev/selenium/web/inputs.html

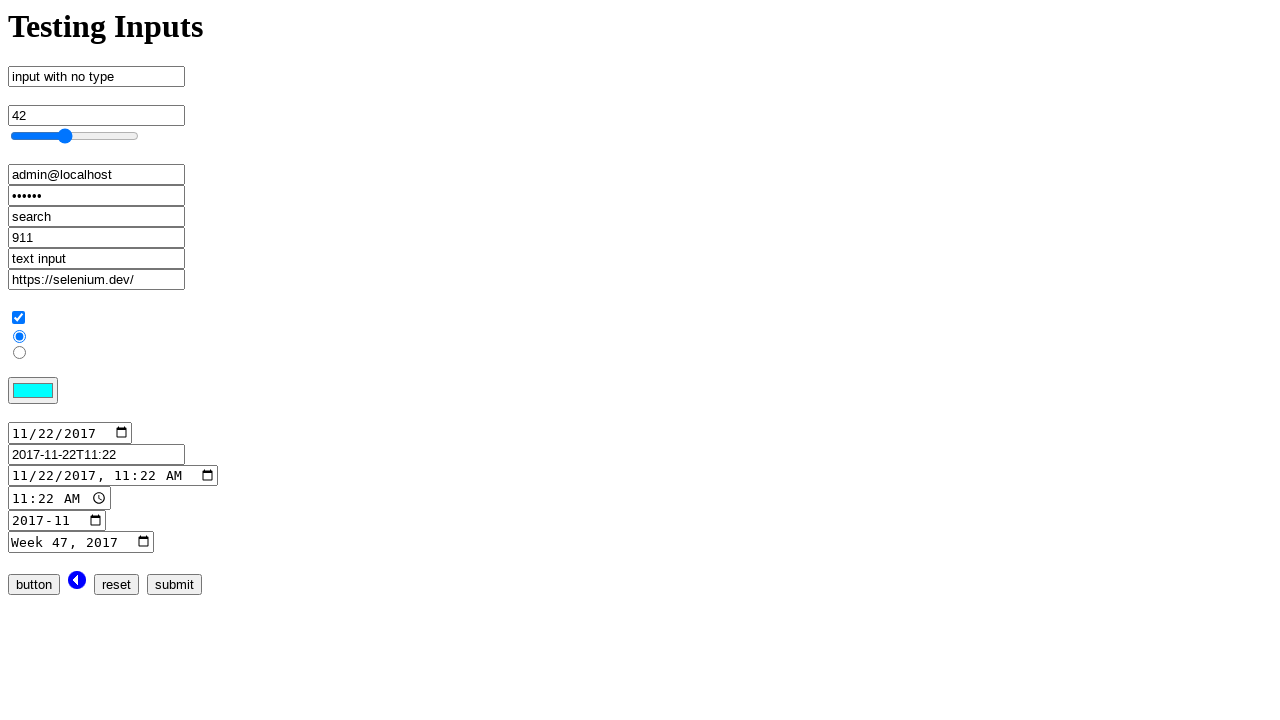

Navigated to inputs.html page
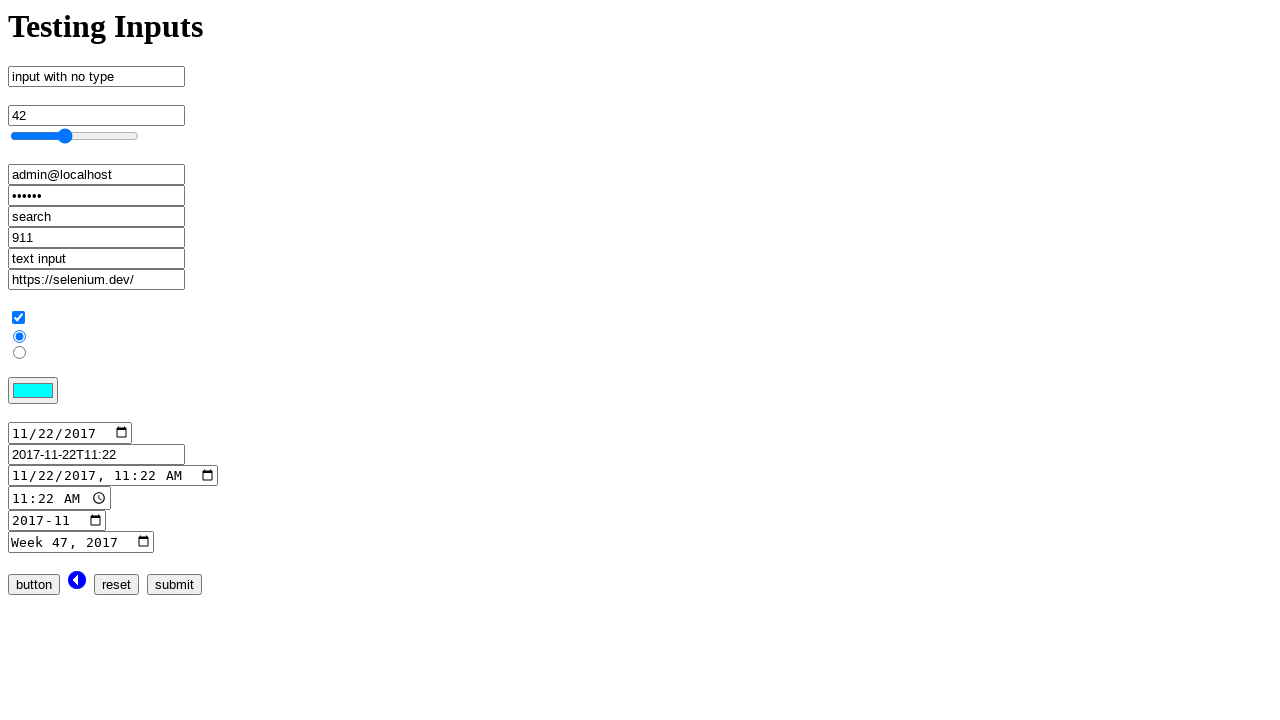

Located email input element with name='email_input'
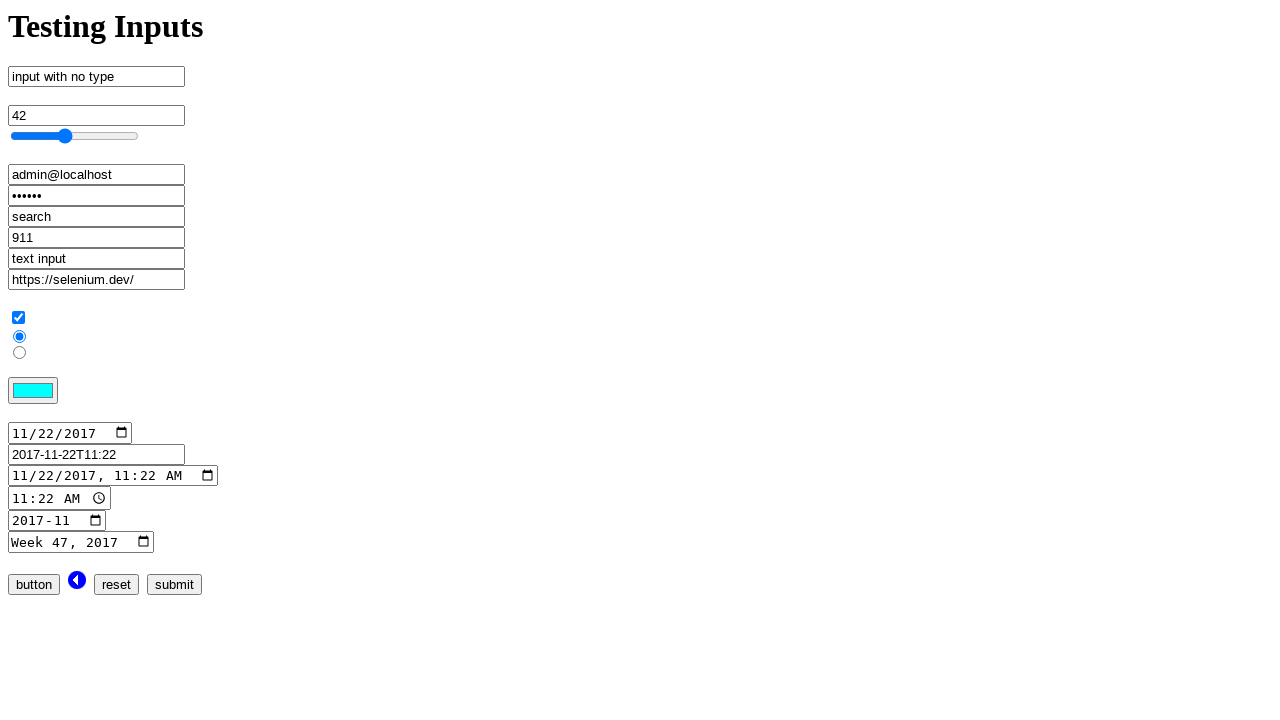

Verified that email input element is displayed on the page
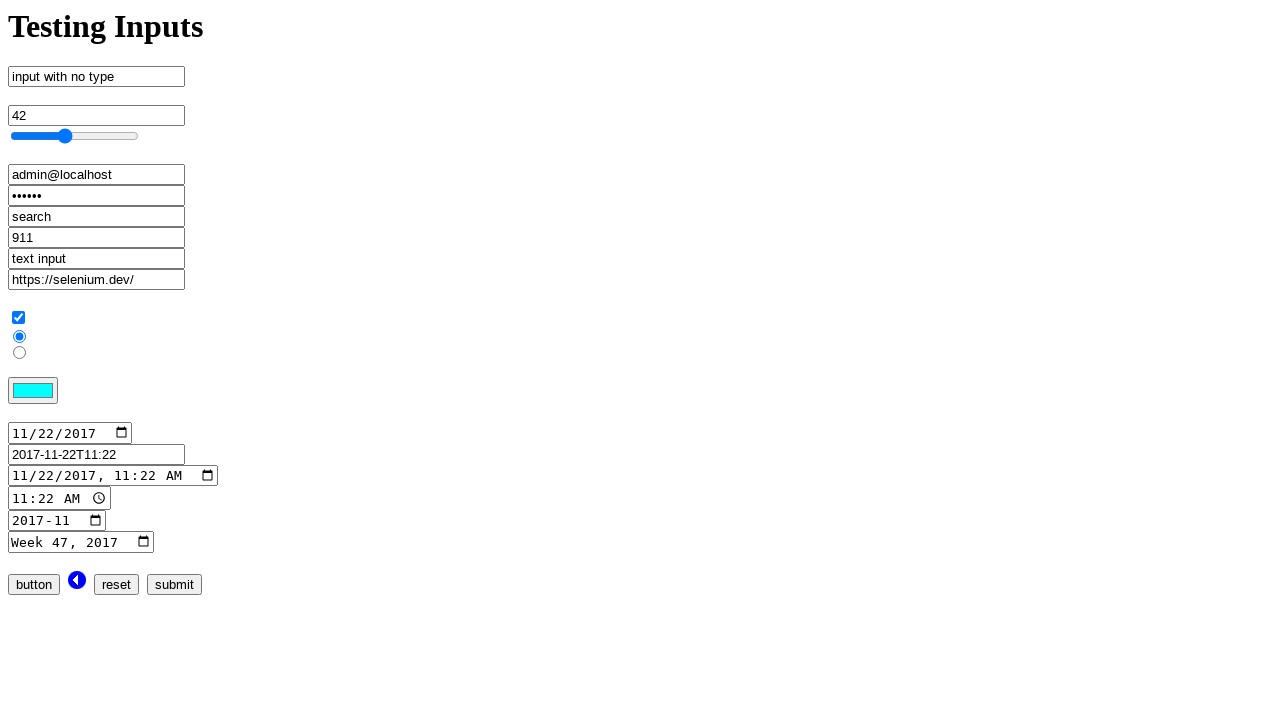

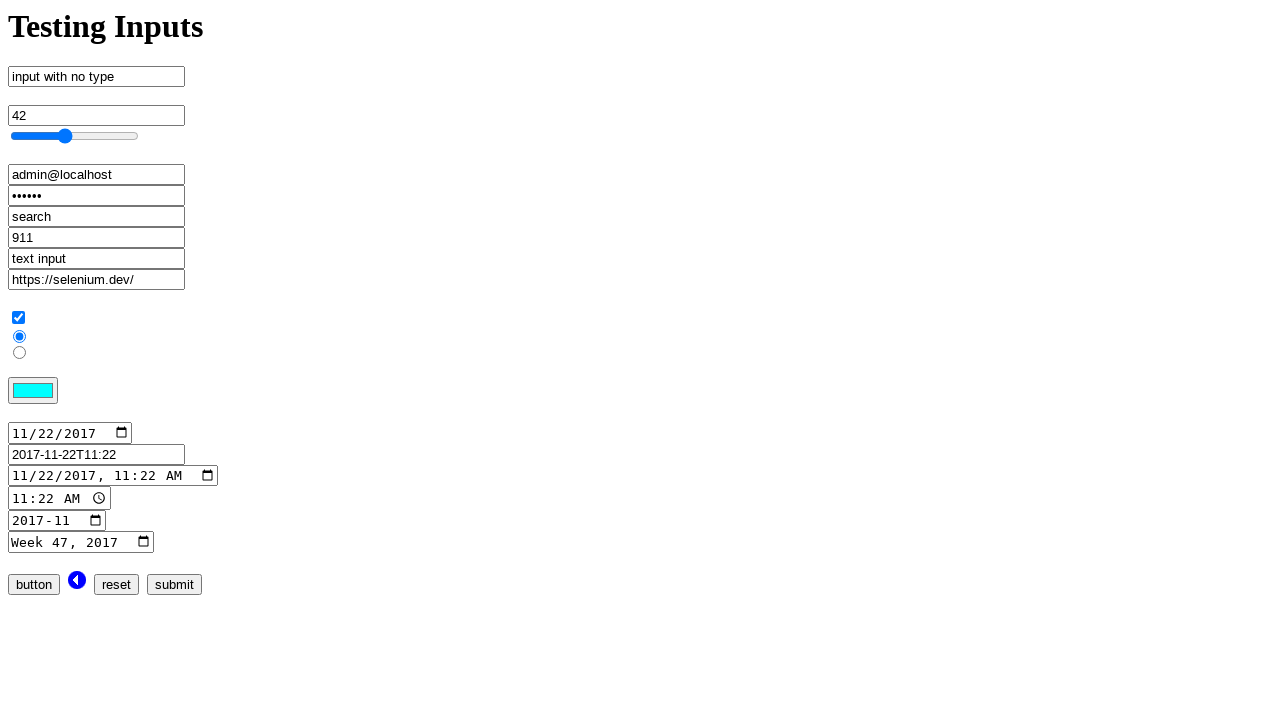